Tests that pressing Escape cancels edits and restores original text

Starting URL: https://demo.playwright.dev/todomvc

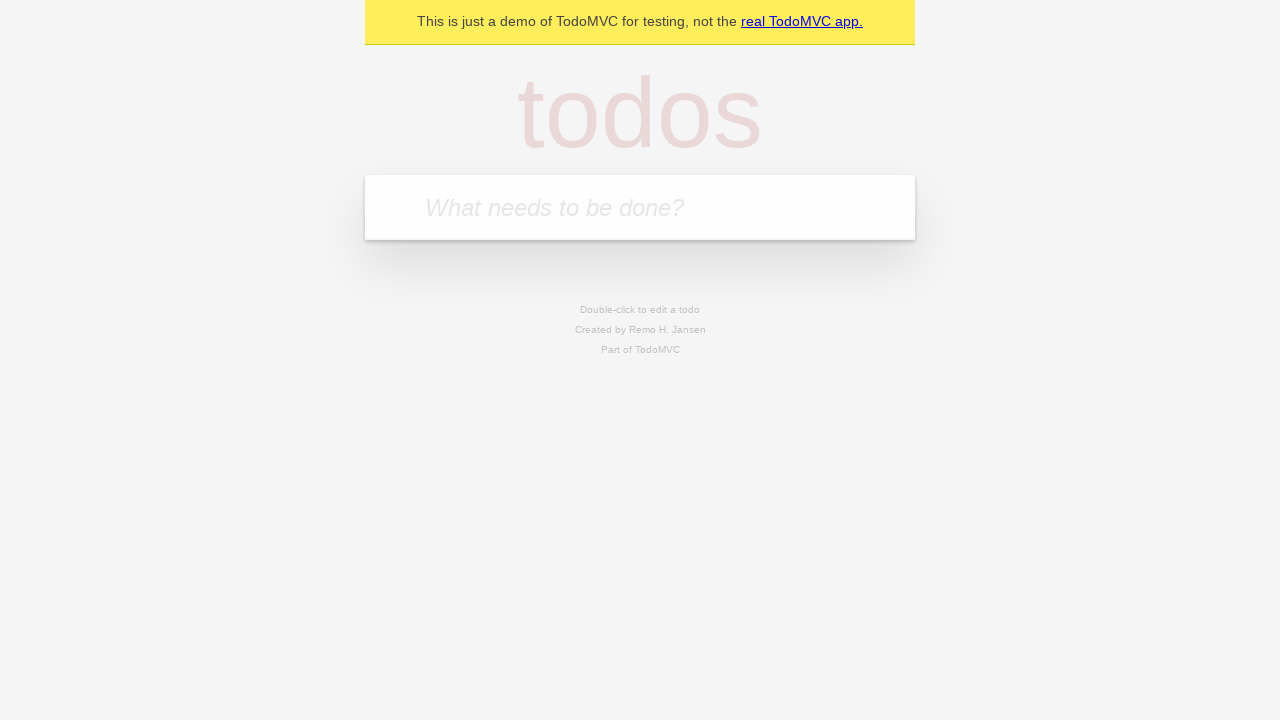

Filled first todo input with 'buy some cheese' on internal:attr=[placeholder="What needs to be done?"i]
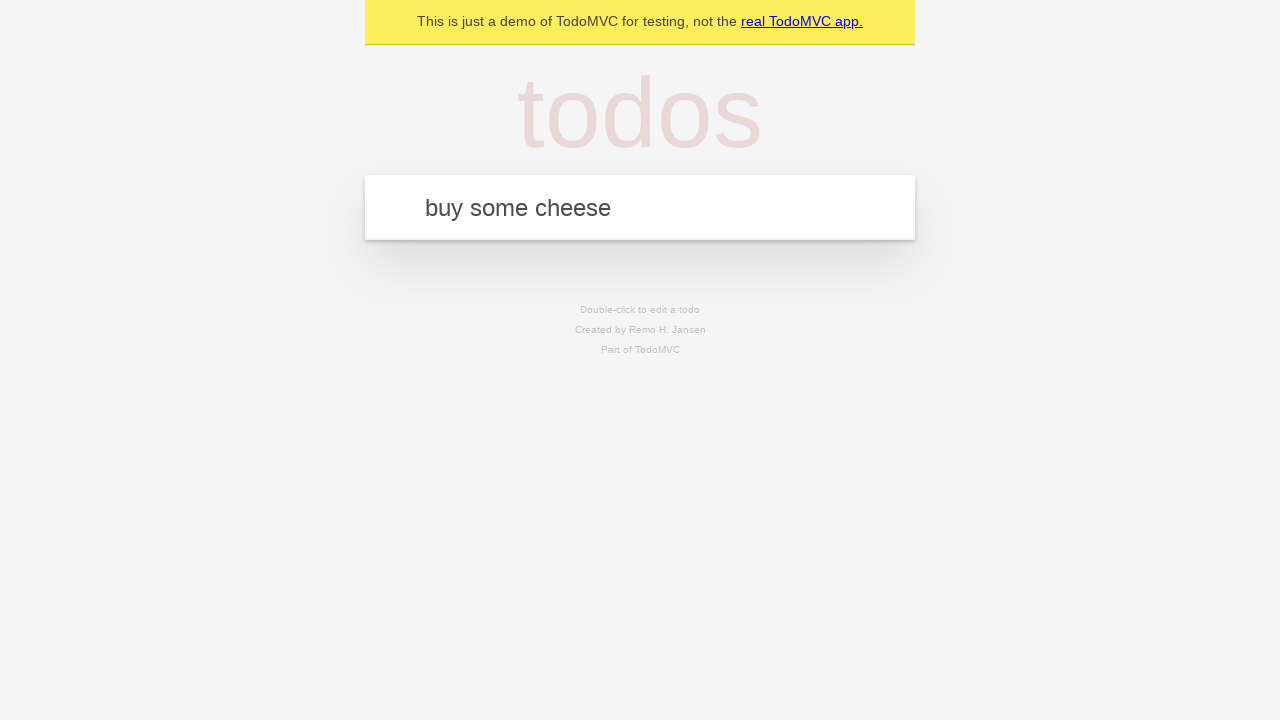

Pressed Enter to create first todo on internal:attr=[placeholder="What needs to be done?"i]
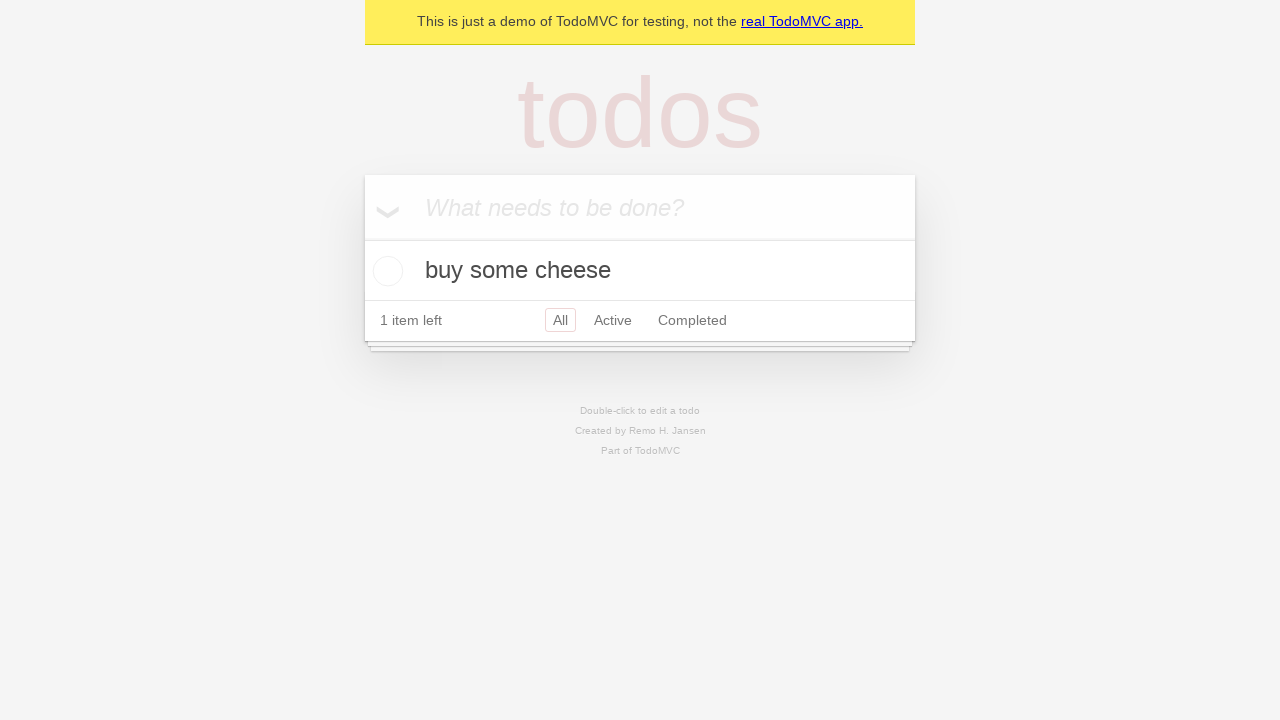

Filled second todo input with 'feed the cat' on internal:attr=[placeholder="What needs to be done?"i]
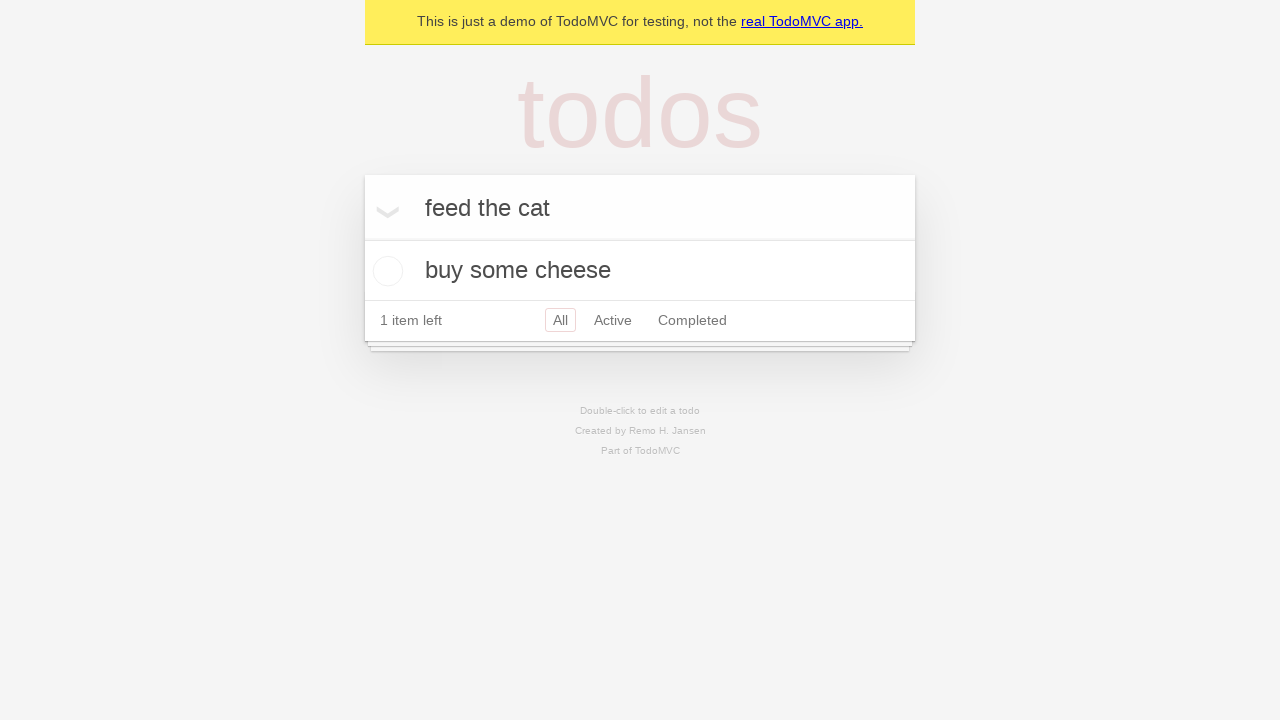

Pressed Enter to create second todo on internal:attr=[placeholder="What needs to be done?"i]
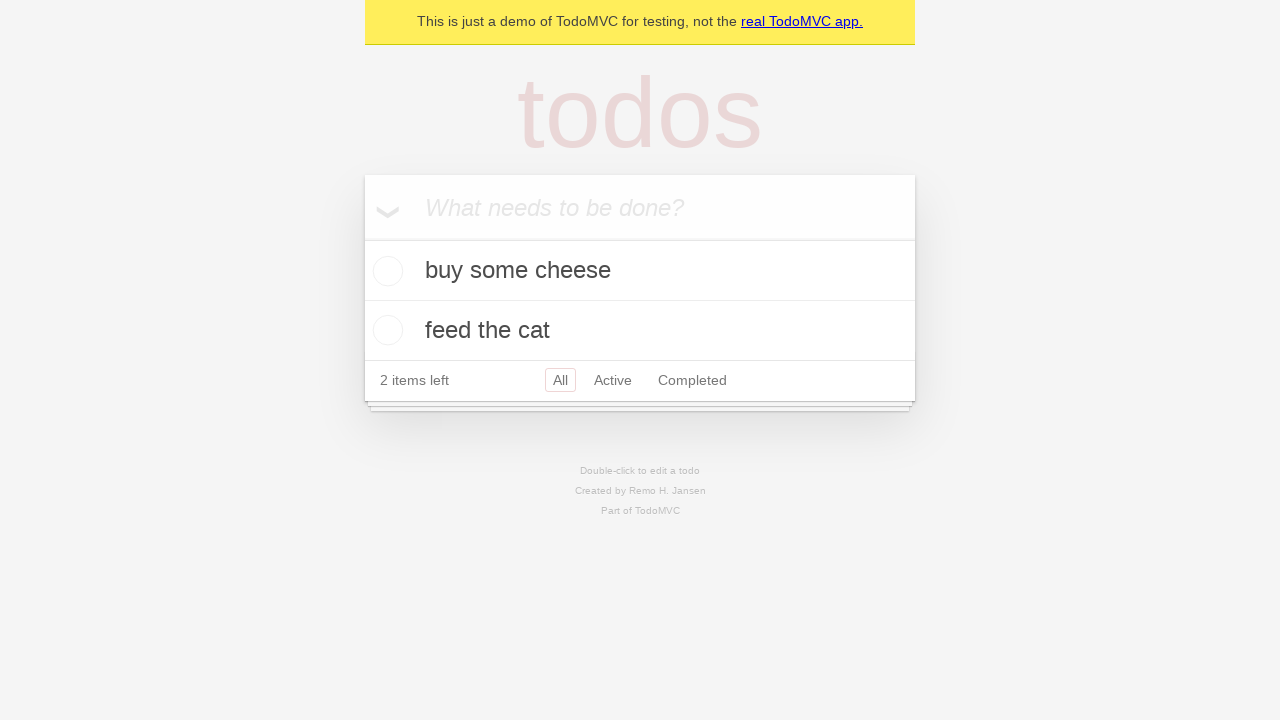

Filled third todo input with 'book a doctors appointment' on internal:attr=[placeholder="What needs to be done?"i]
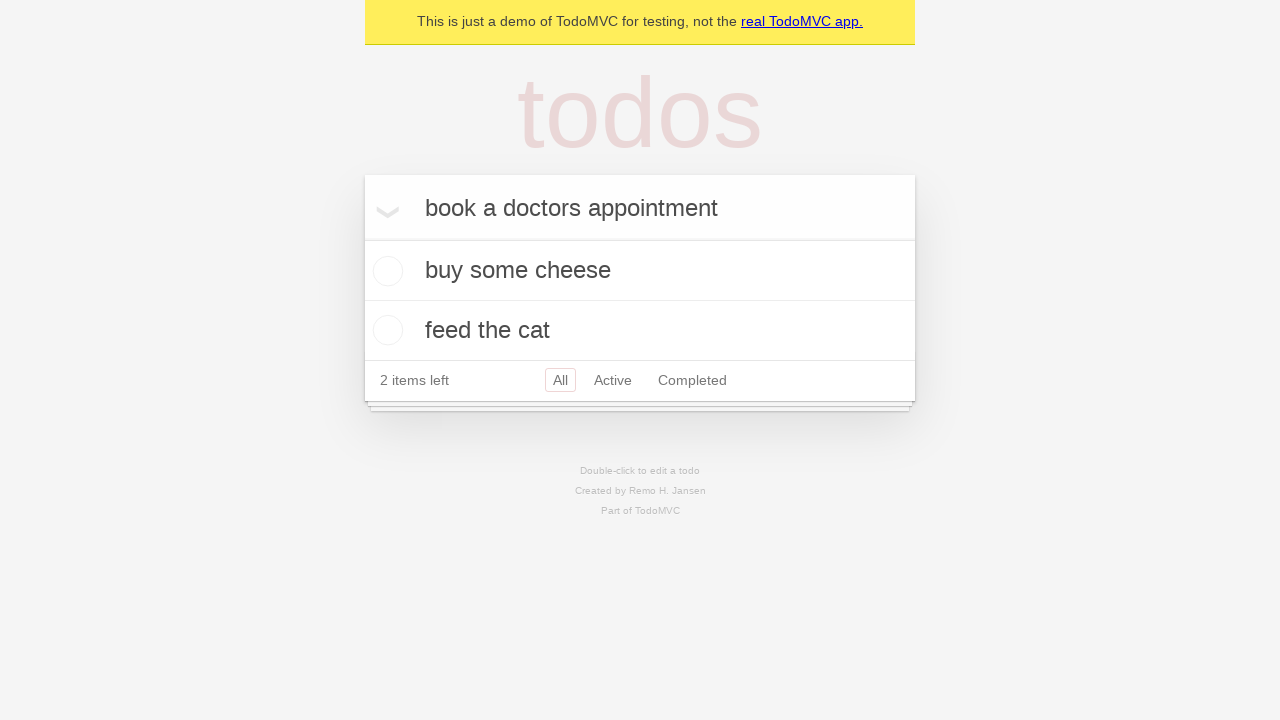

Pressed Enter to create third todo on internal:attr=[placeholder="What needs to be done?"i]
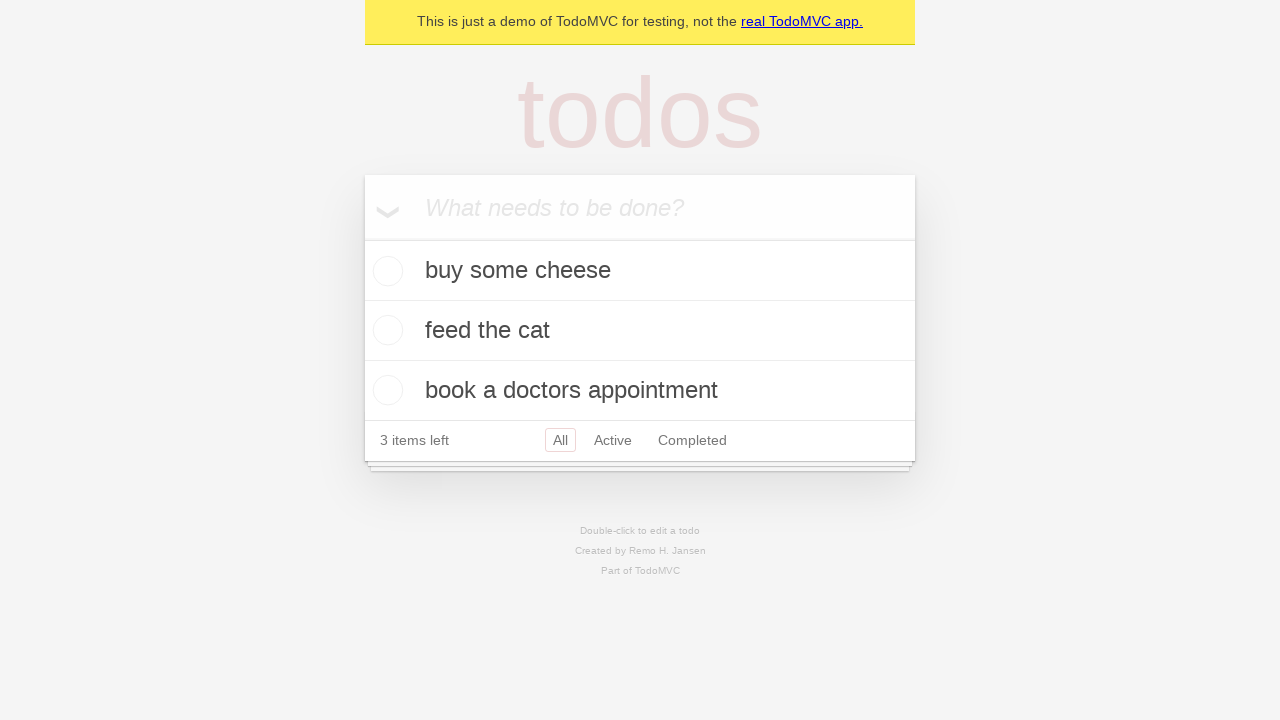

All todo items loaded
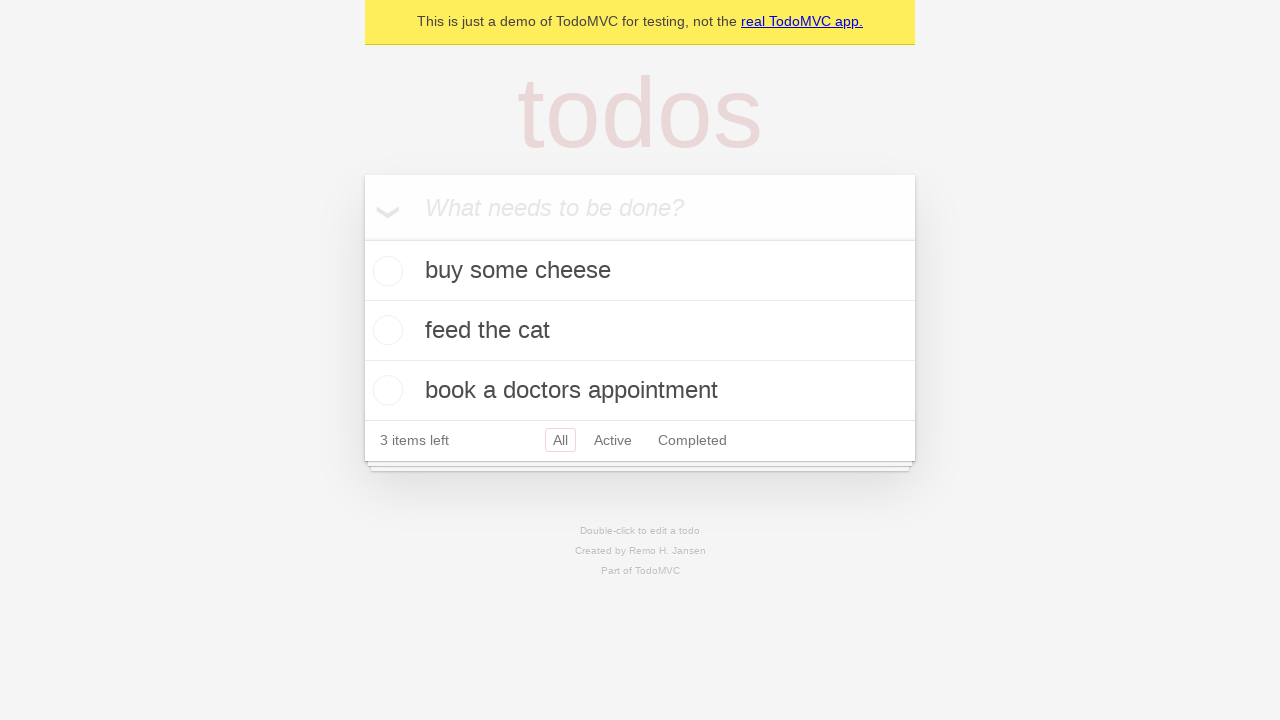

Double-clicked on second todo item to enter edit mode at (640, 331) on internal:testid=[data-testid="todo-item"s] >> nth=1
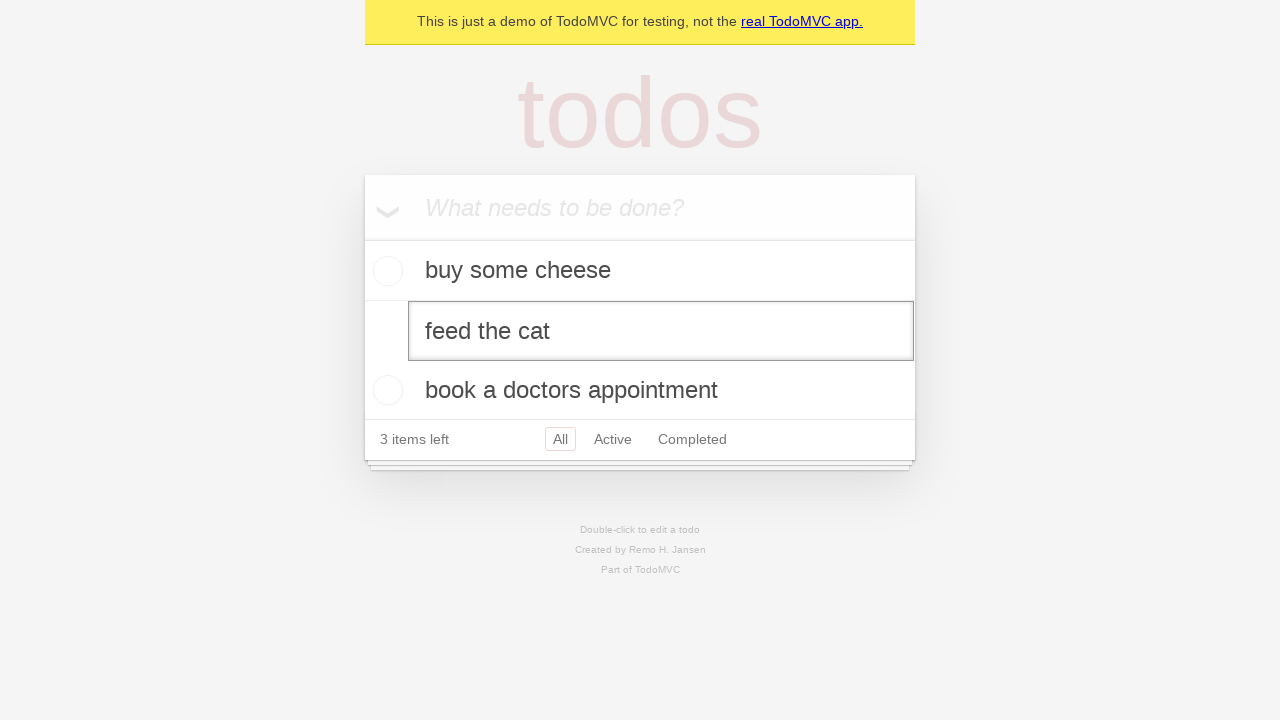

Filled edit input with 'buy some sausages' on internal:testid=[data-testid="todo-item"s] >> nth=1 >> internal:role=textbox[nam
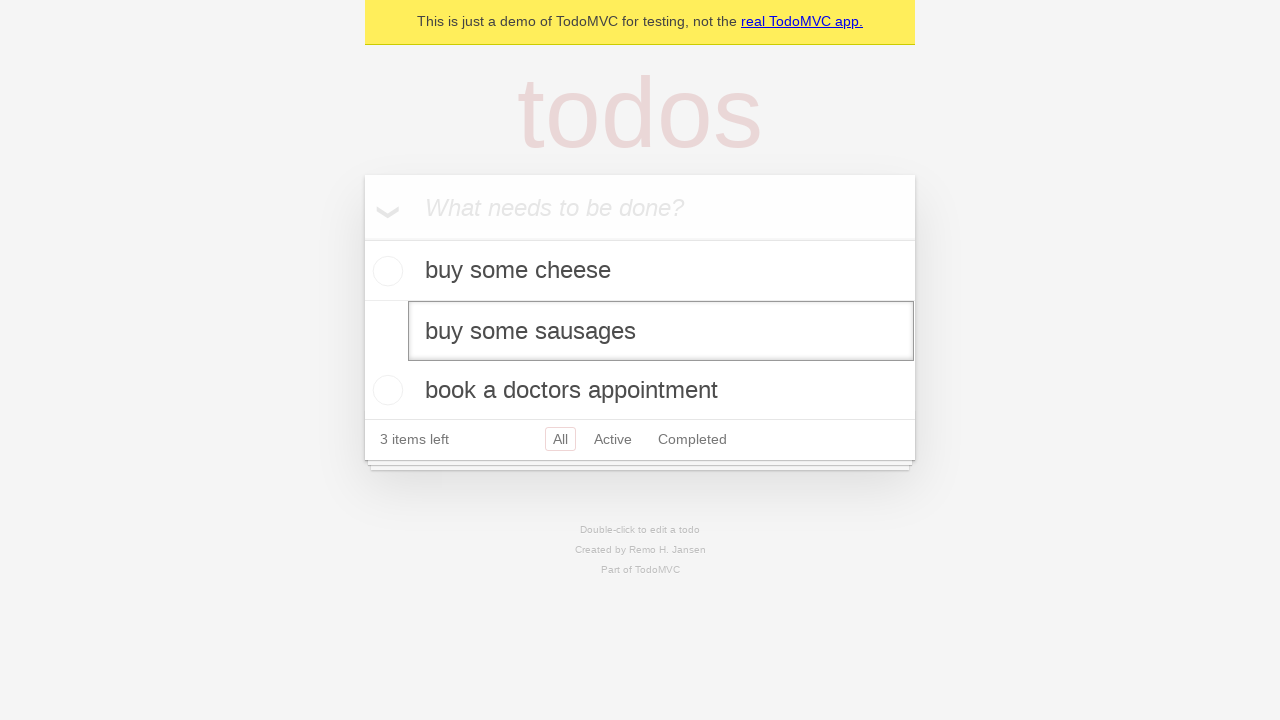

Pressed Escape to cancel edit and restore original text on internal:testid=[data-testid="todo-item"s] >> nth=1 >> internal:role=textbox[nam
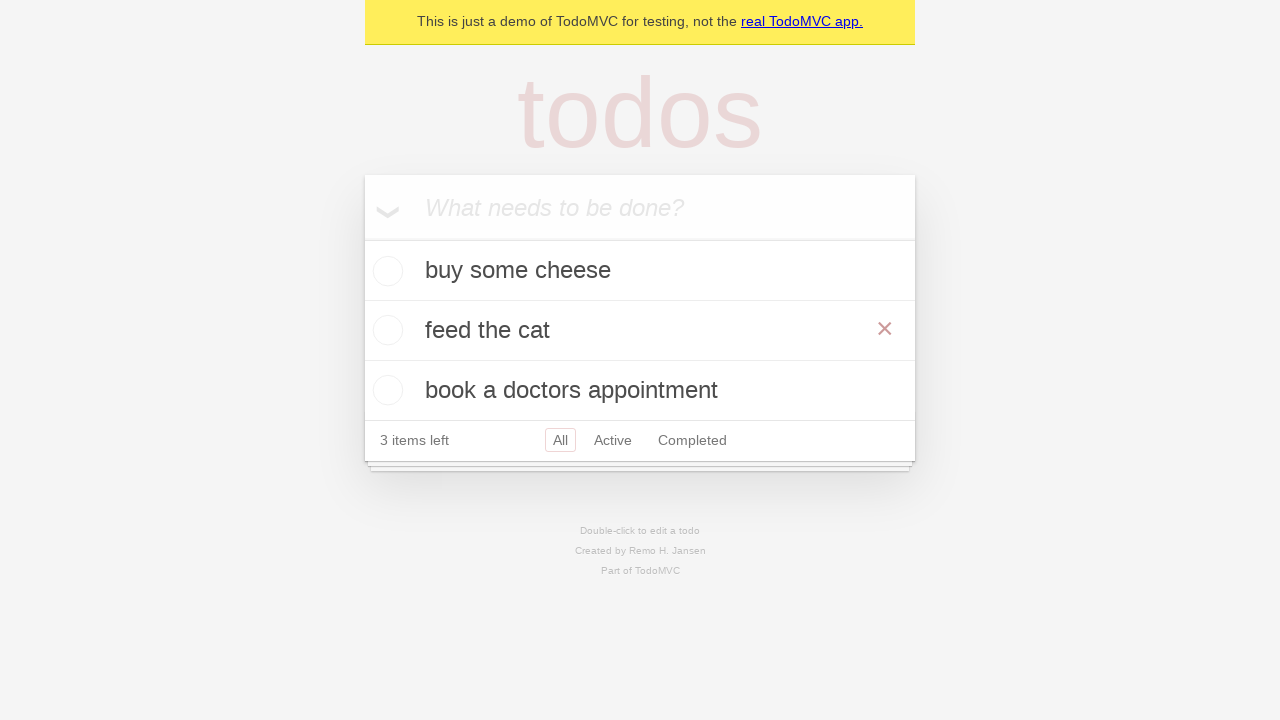

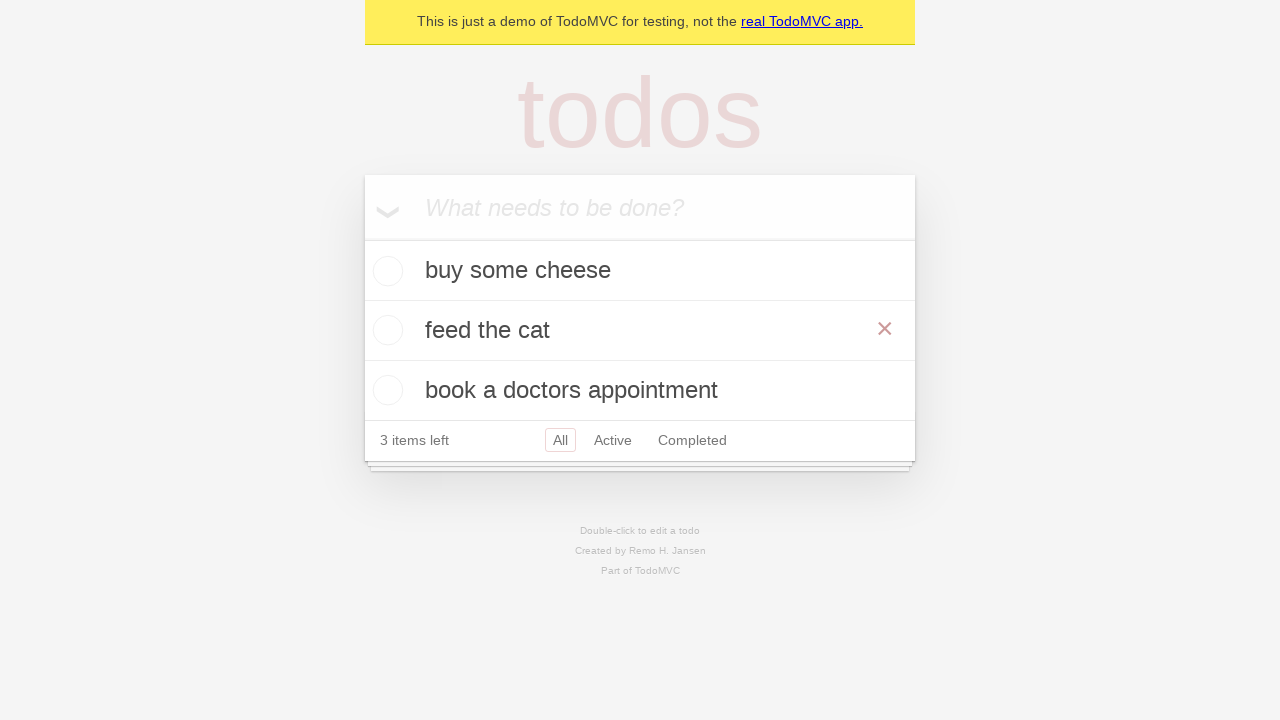